Tests handling a JavaScript confirmation alert by clicking the confirm button, dismissing the alert, and verifying the cancel result

Starting URL: https://the-internet.herokuapp.com/javascript_alerts

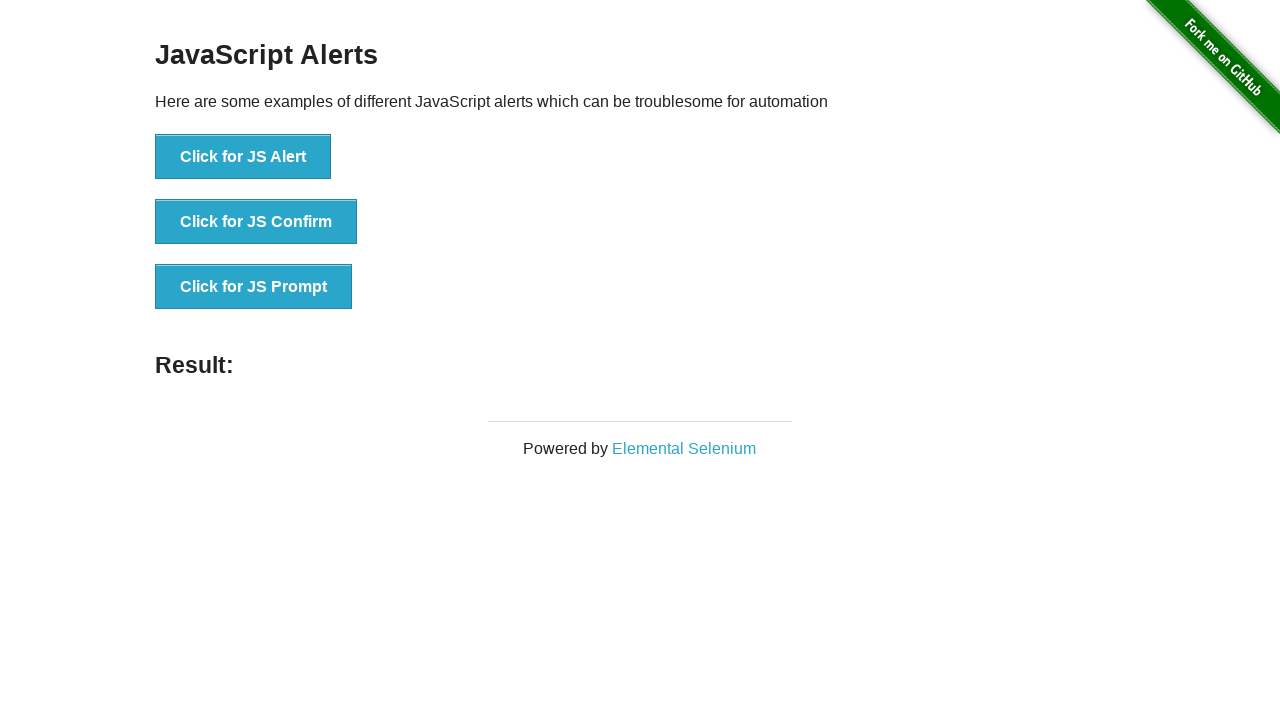

Set up dialog handler to dismiss the confirmation alert
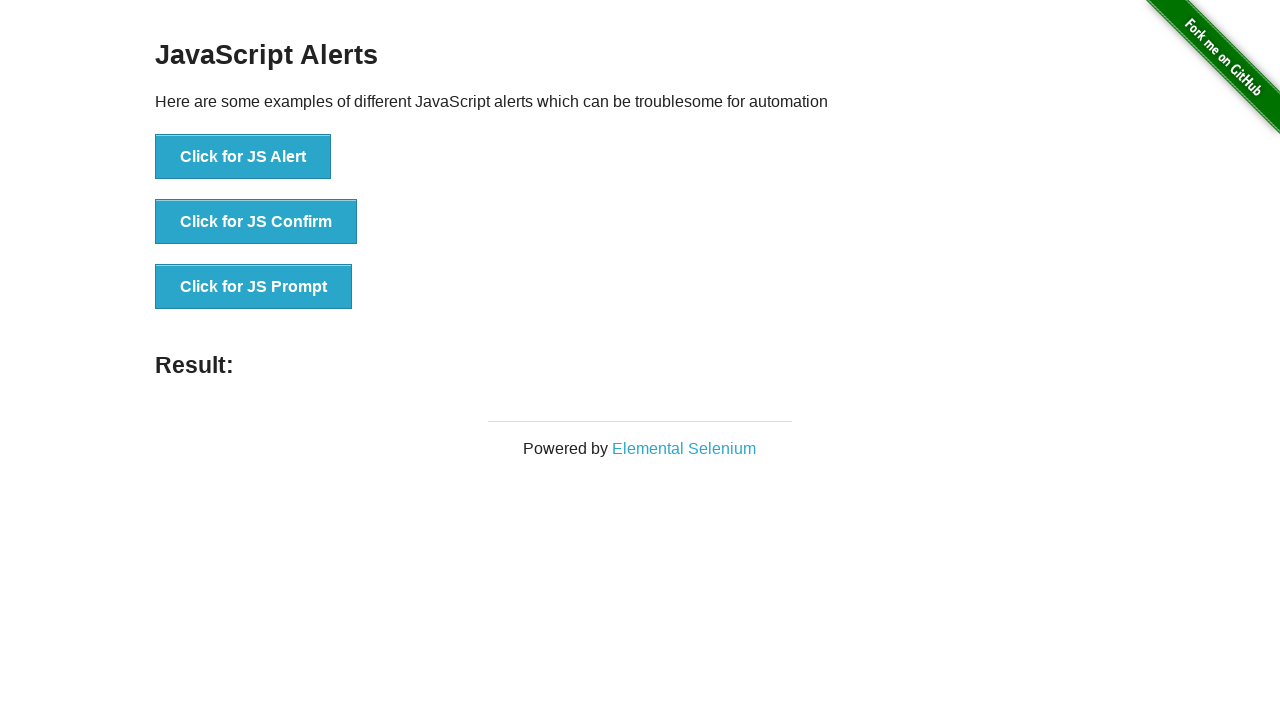

Clicked the confirm button to trigger JS alert at (256, 222) on button[onclick='jsConfirm()']
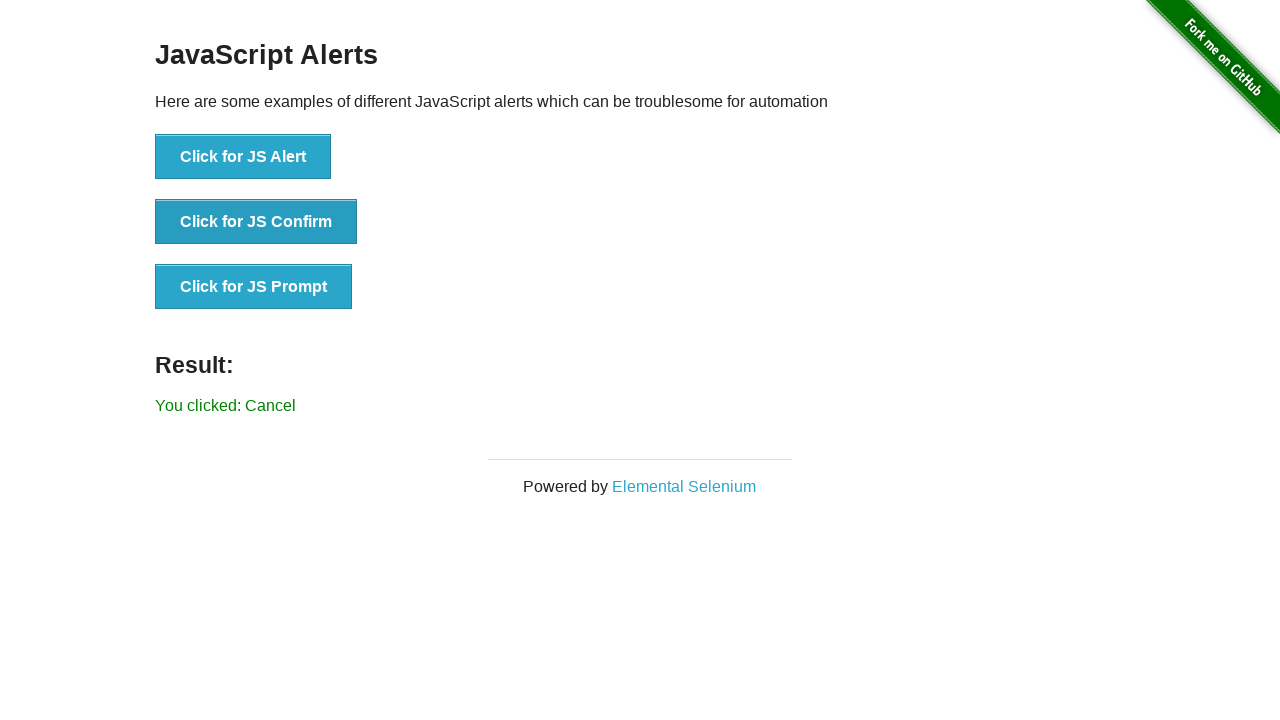

Result message element loaded
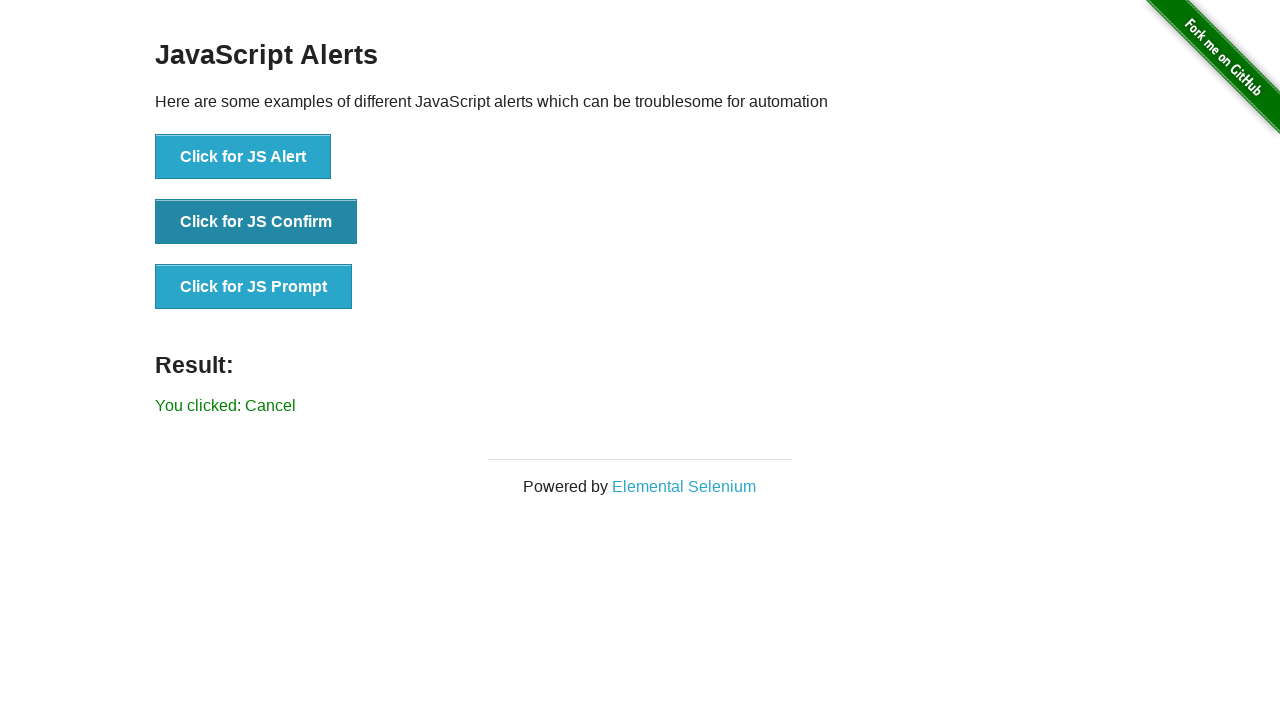

Verified that cancel result message is displayed
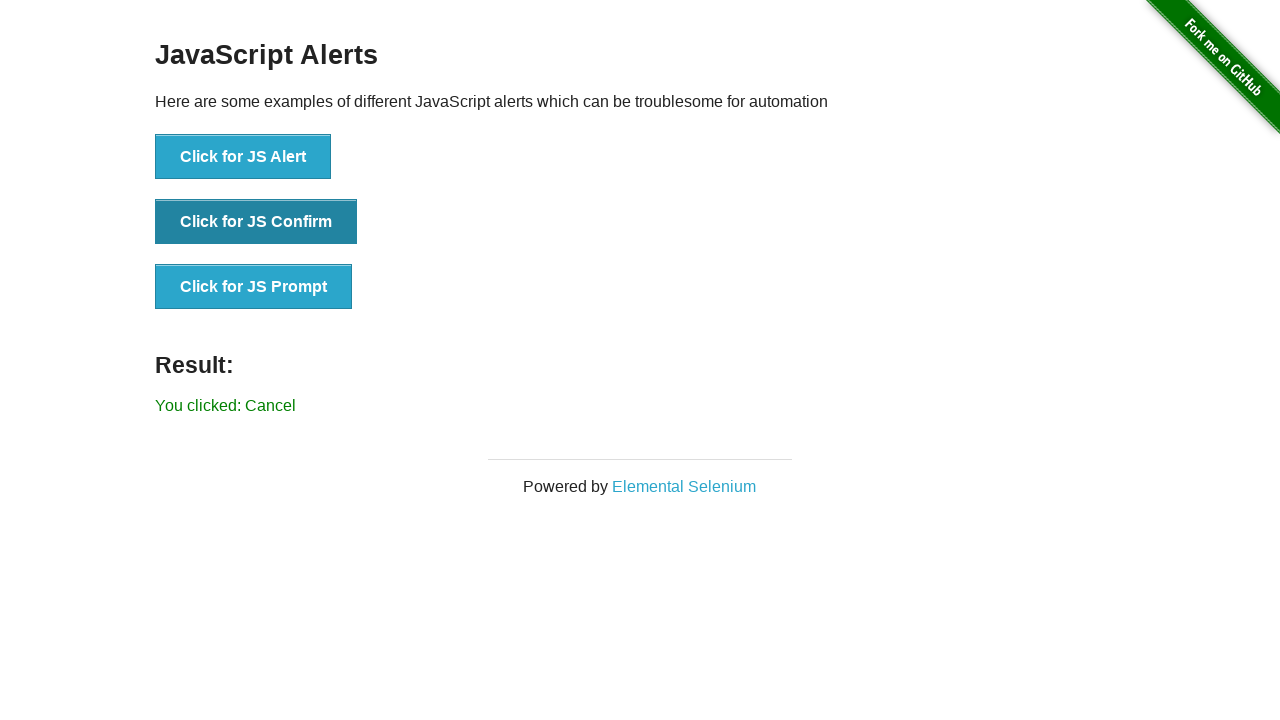

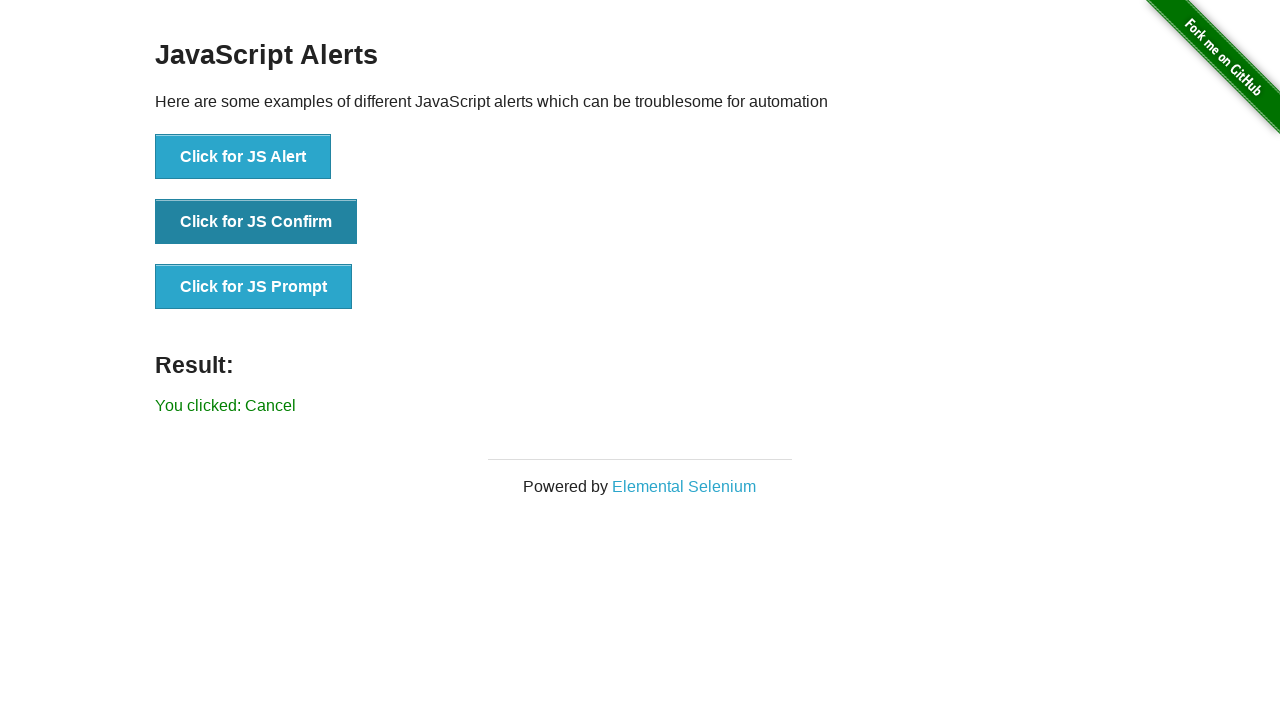